Tests closing a modal popup advertisement by waiting for the modal to appear and clicking the close button in the modal footer

Starting URL: http://the-internet.herokuapp.com/entry_ad

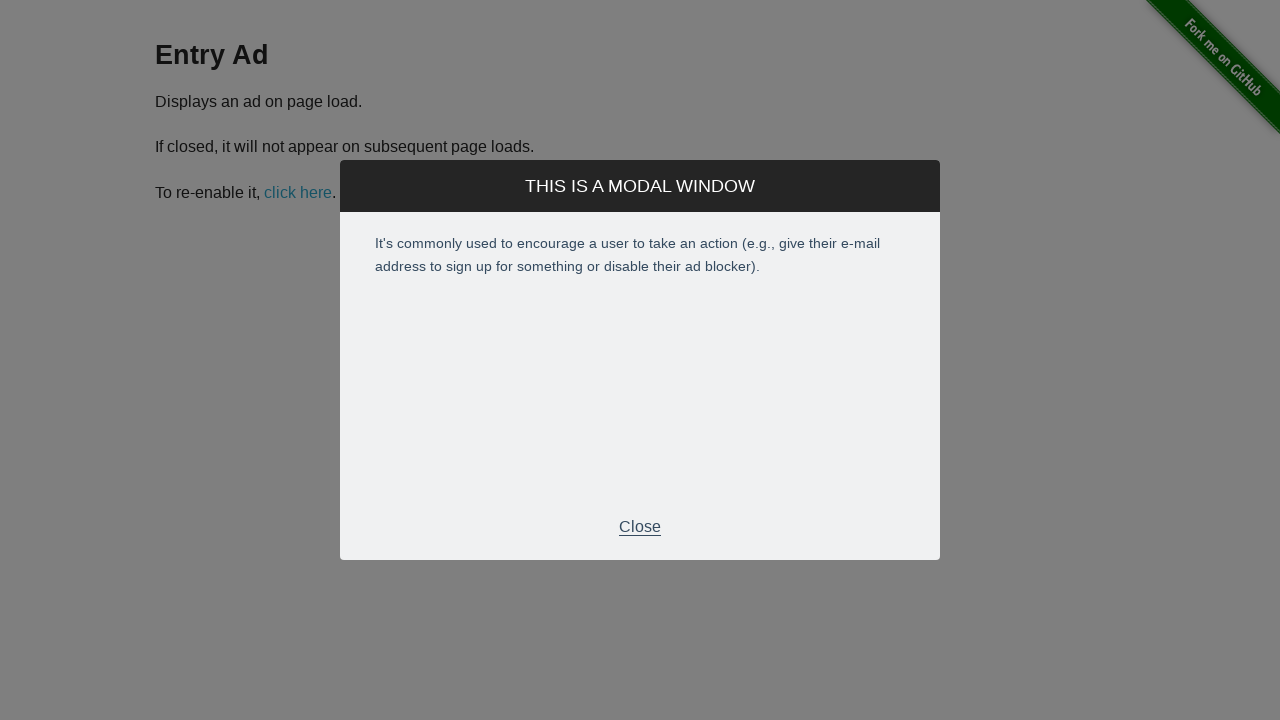

Waited for entry ad modal to appear
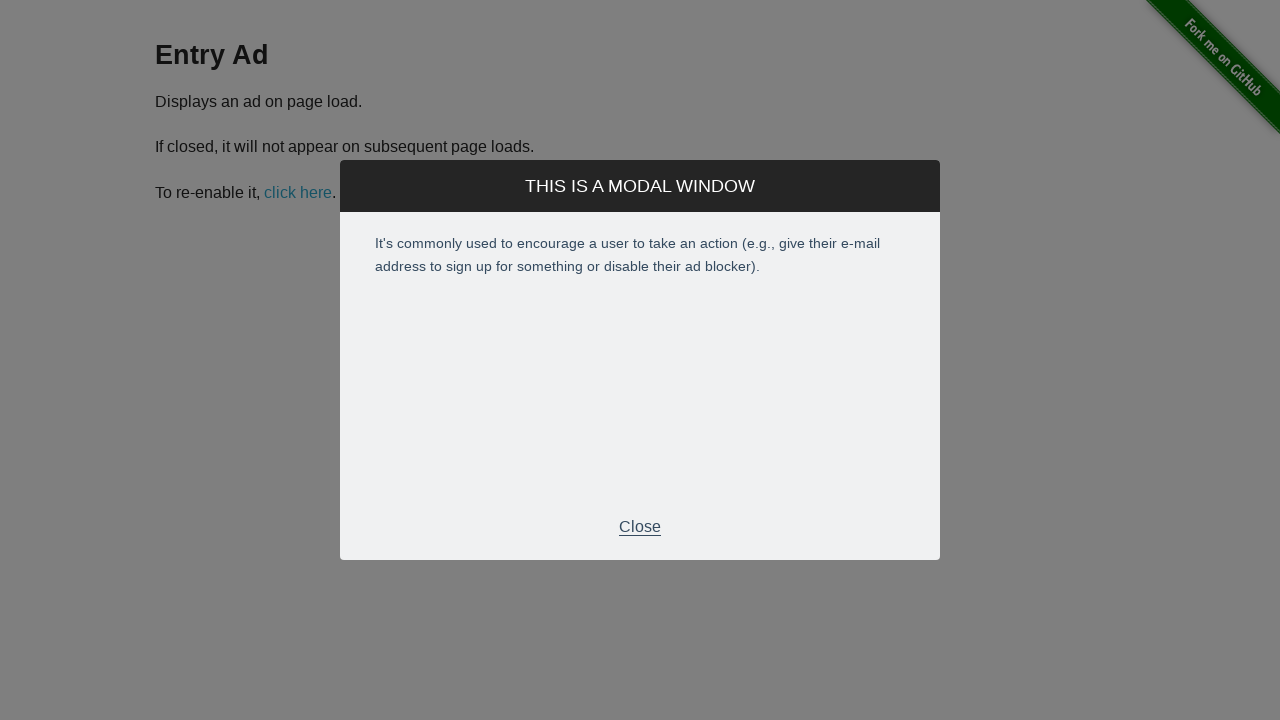

Clicked close button in modal footer at (640, 527) on .modal-footer
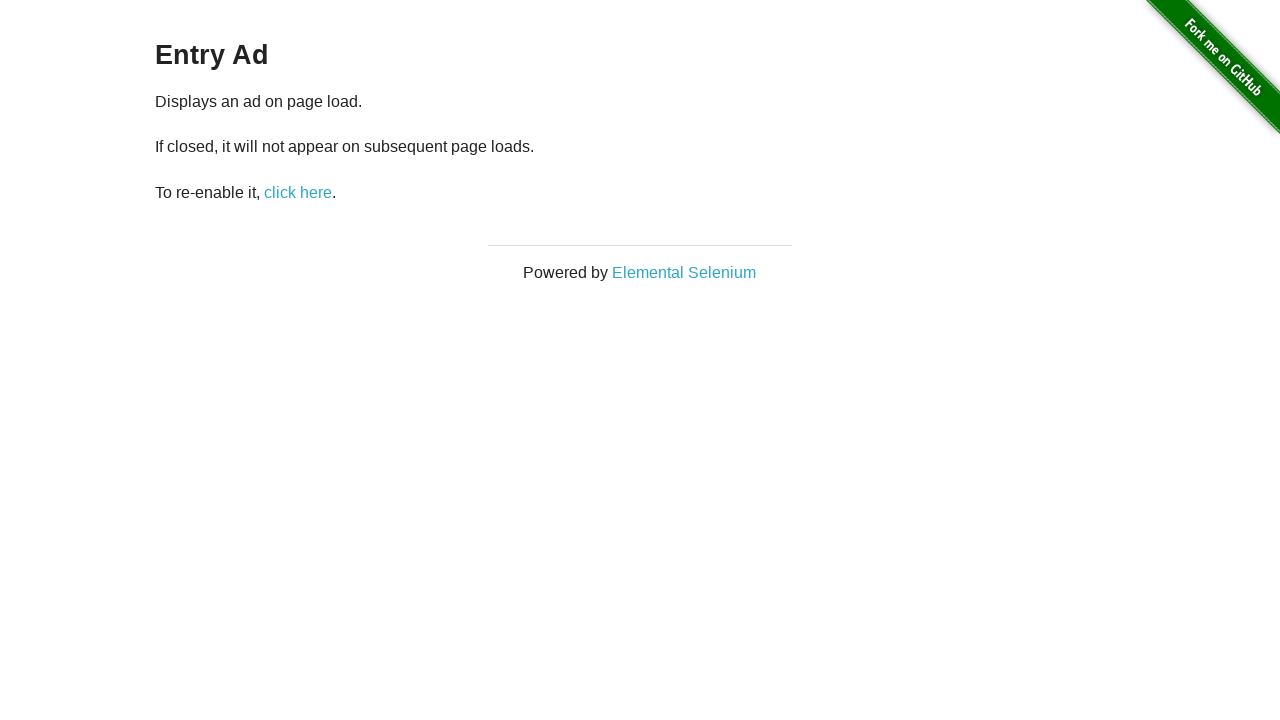

Confirmed modal advertisement closed
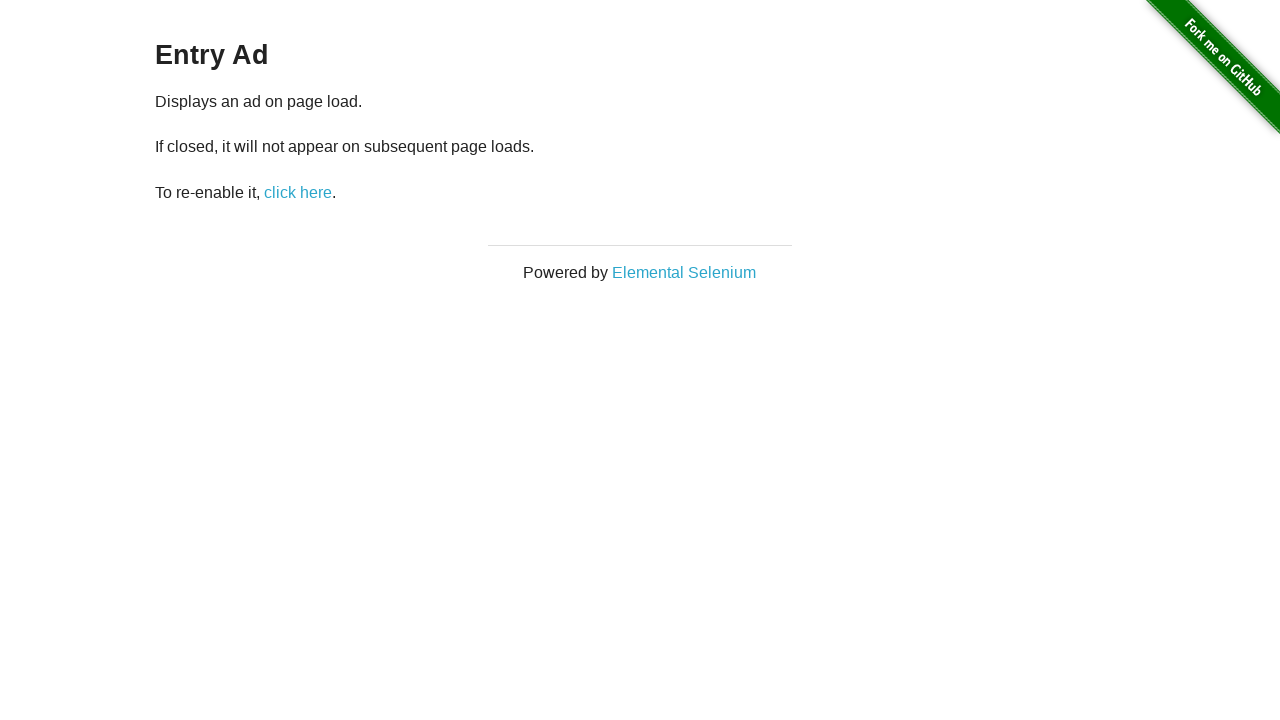

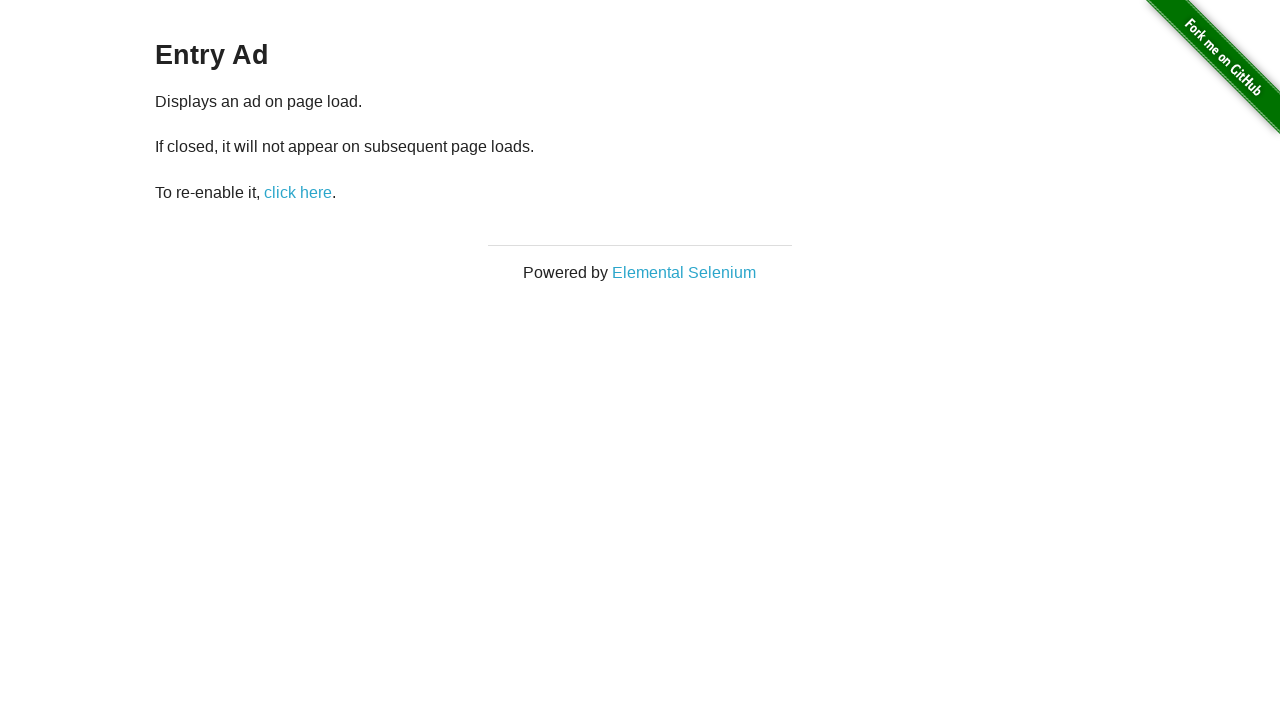